Tests JavaScript confirm dialog by clicking the confirm button, accepting it, and verifying the result

Starting URL: http://practice.cydeo.com/javascript_alerts

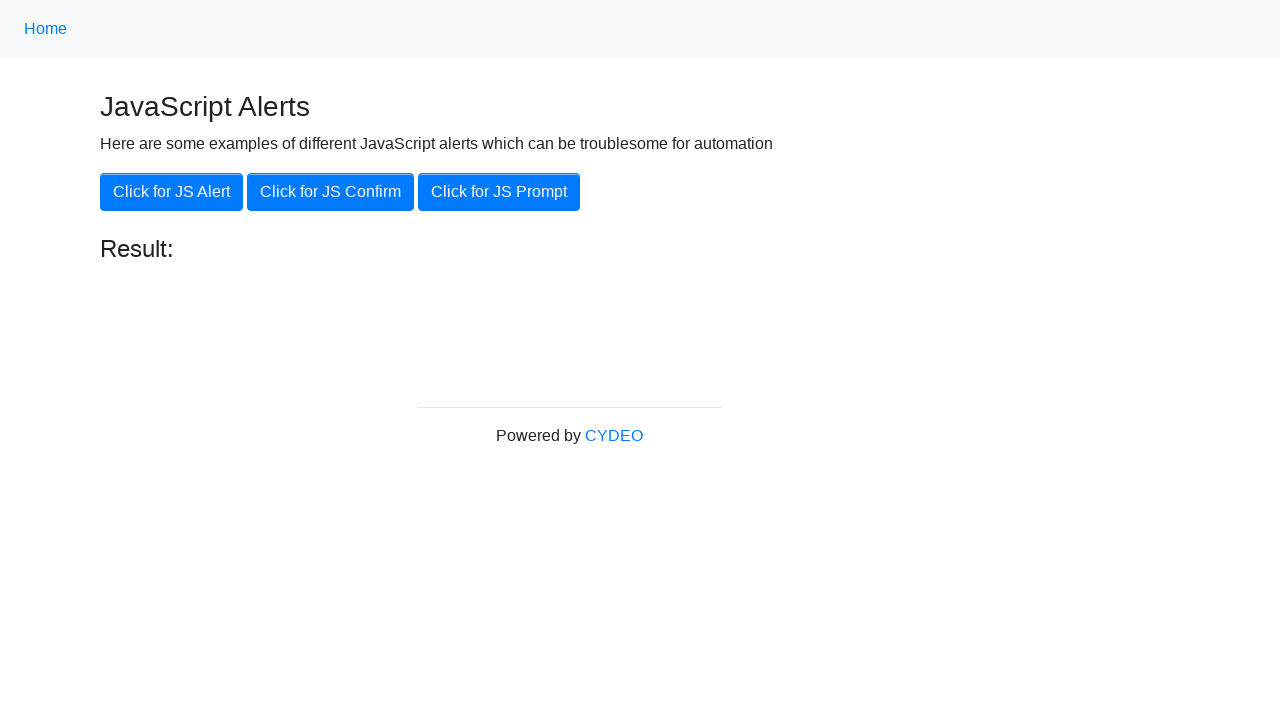

Clicked the JS Confirm button at (330, 192) on xpath=//button[.='Click for JS Confirm']
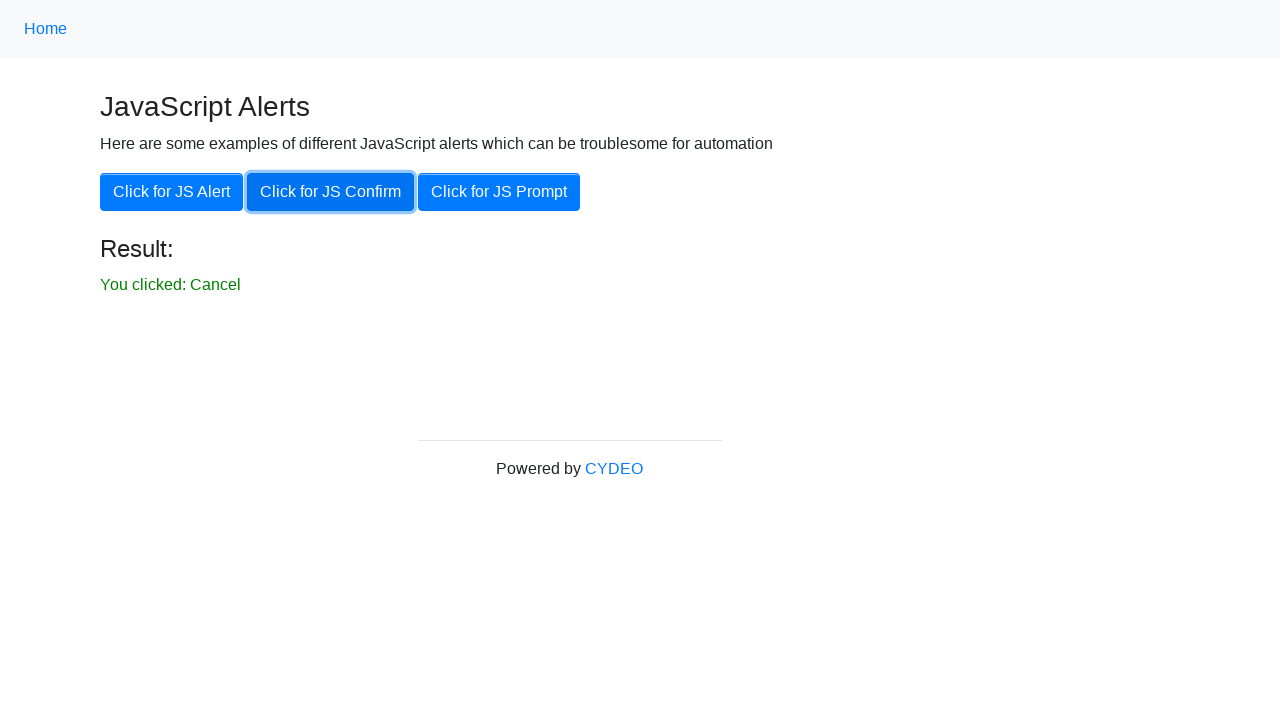

Set up dialog handler to accept confirm dialog
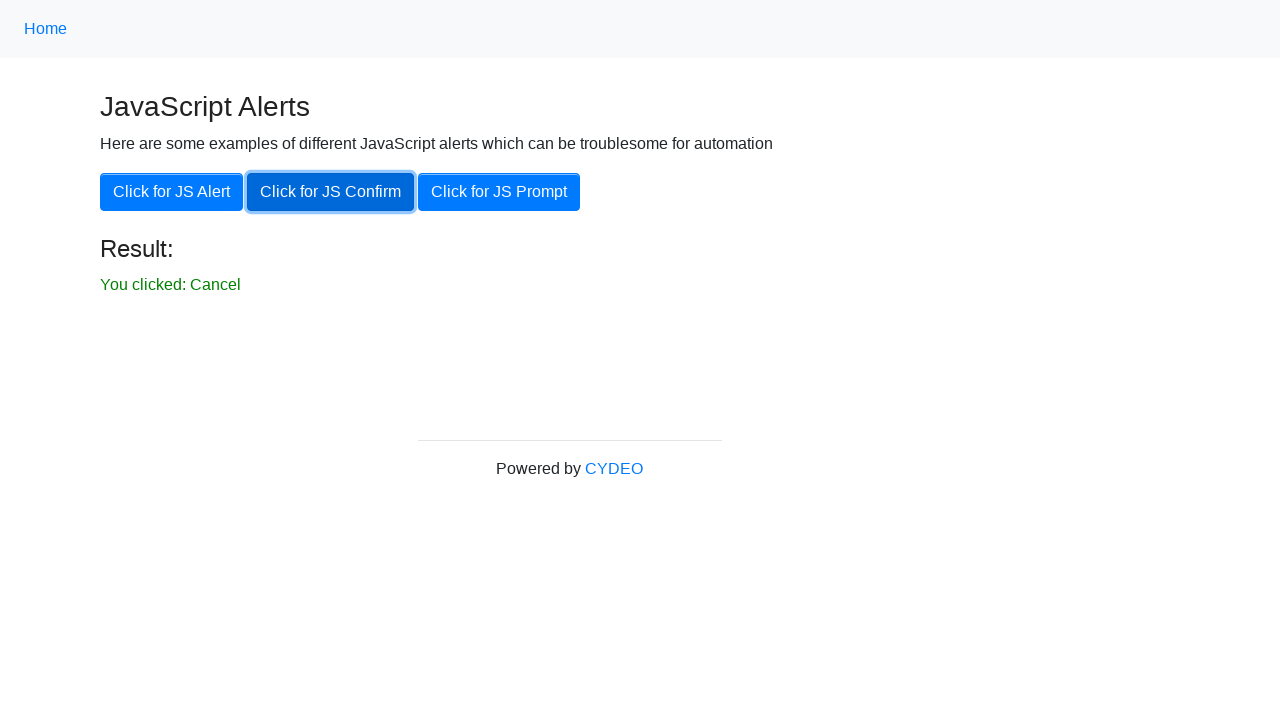

Clicked the JS Confirm button again to trigger confirm dialog at (330, 192) on xpath=//button[.='Click for JS Confirm']
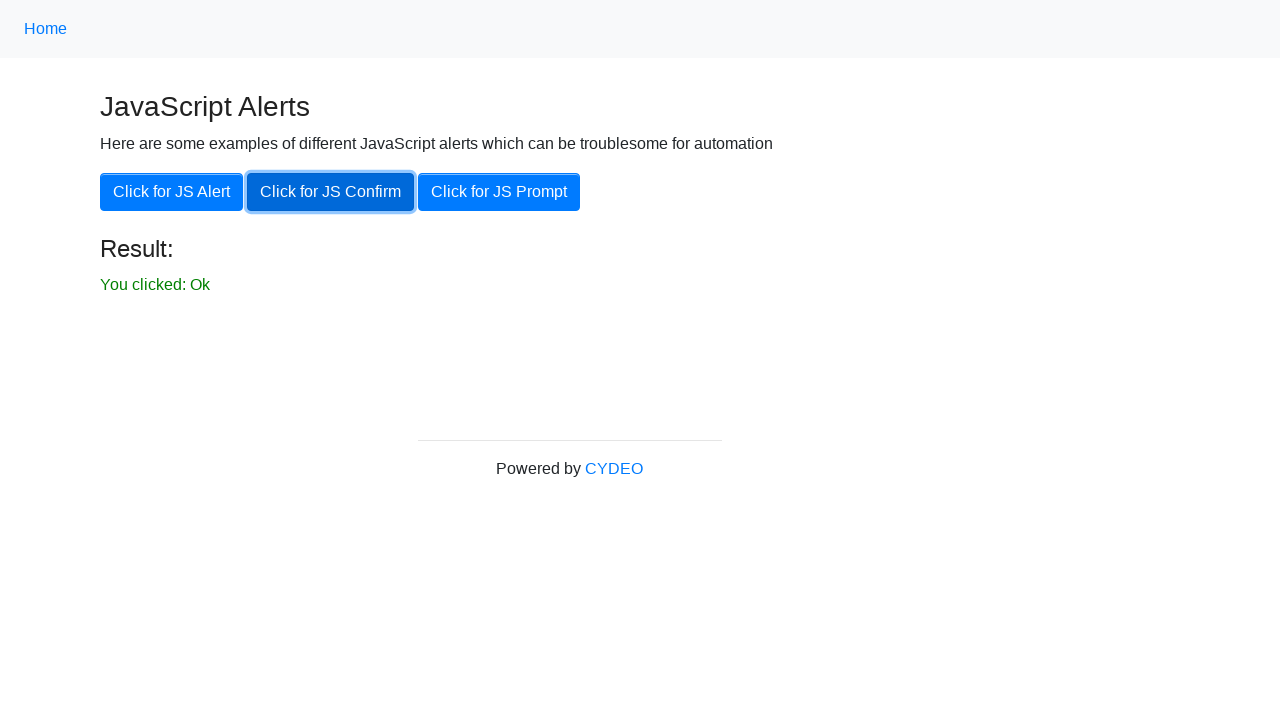

Result text element loaded after accepting confirm dialog
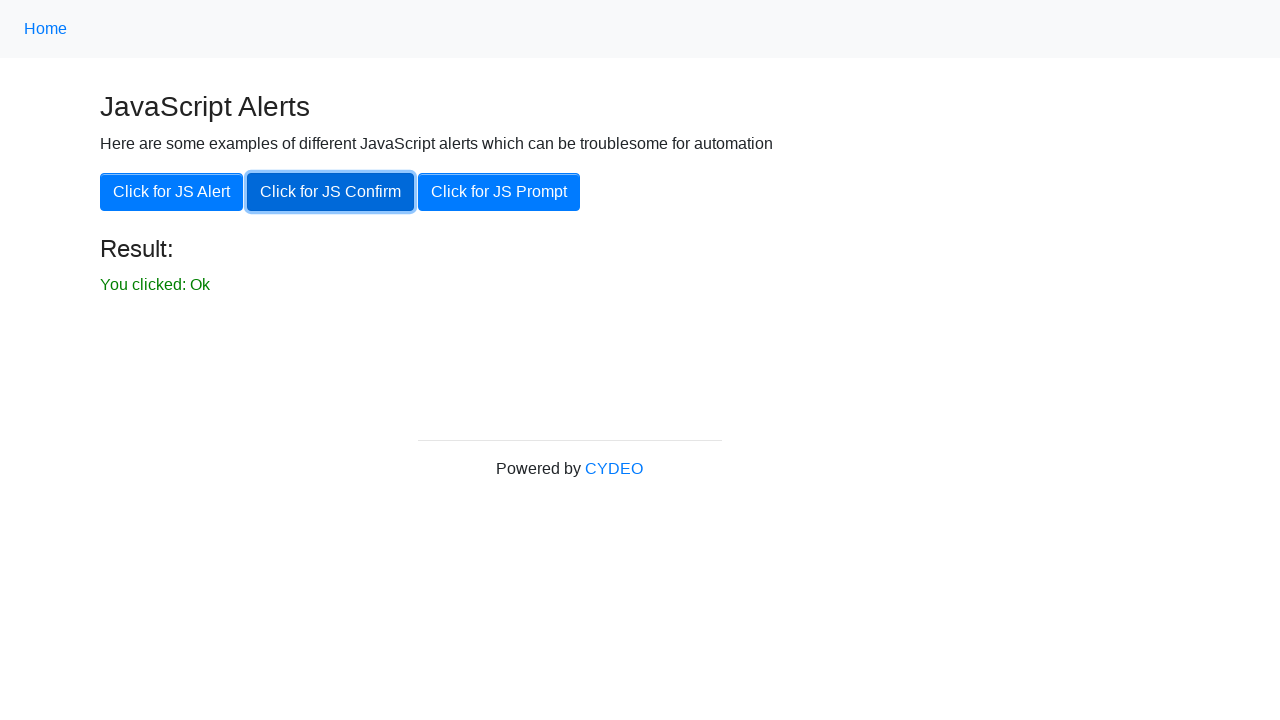

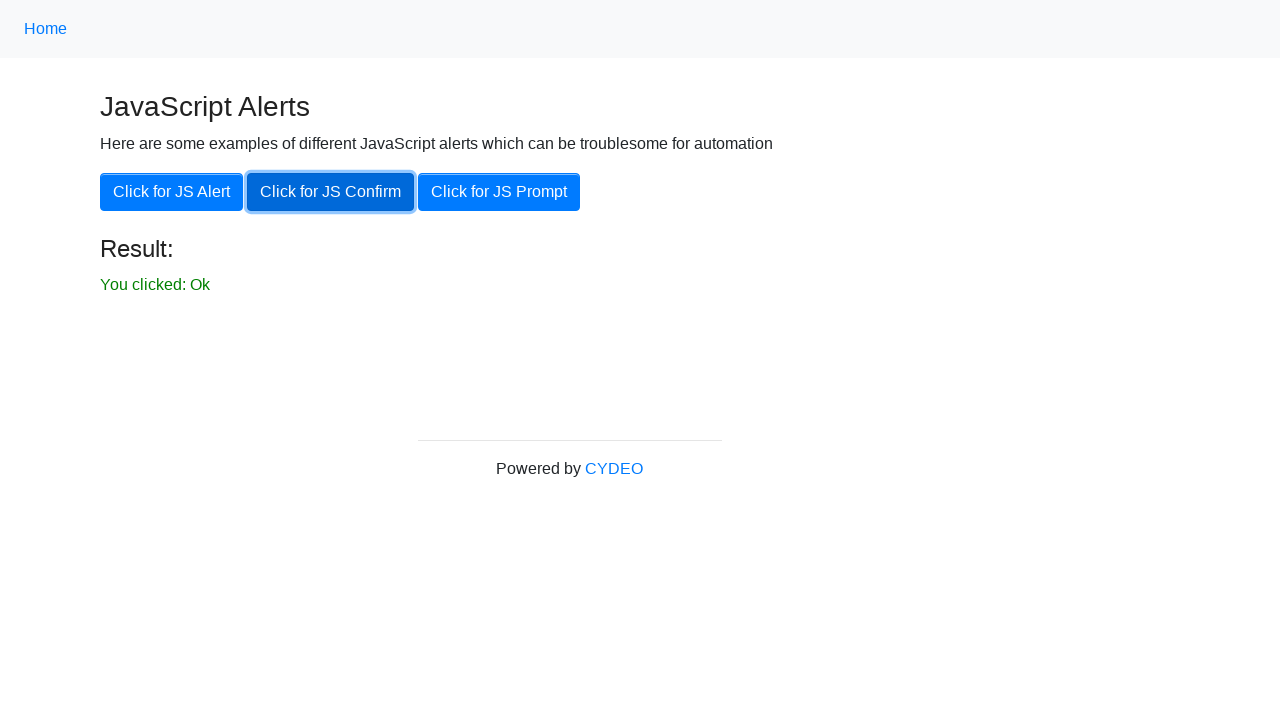